Tests multiple calculator operations and verifies the history shows the correct number of performed actions

Starting URL: http://juliemr.github.io/protractor-demo/

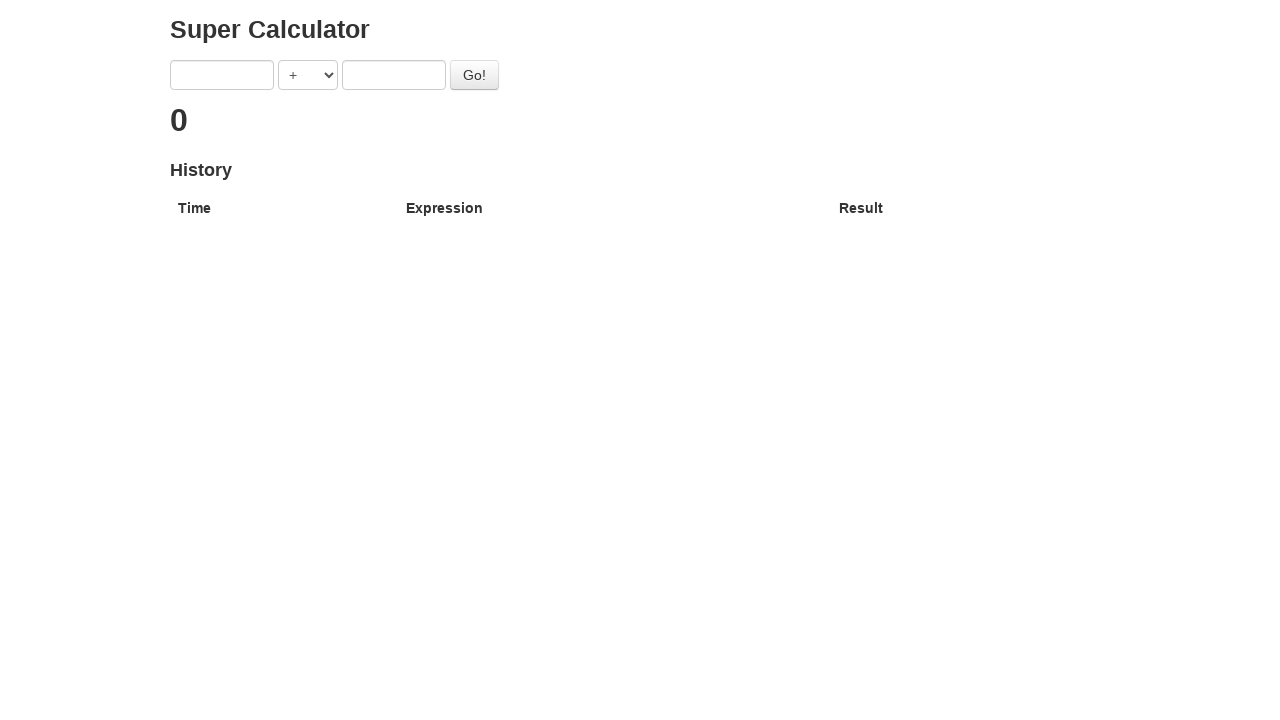

Filled first input field with '1' on [ng-model='first']
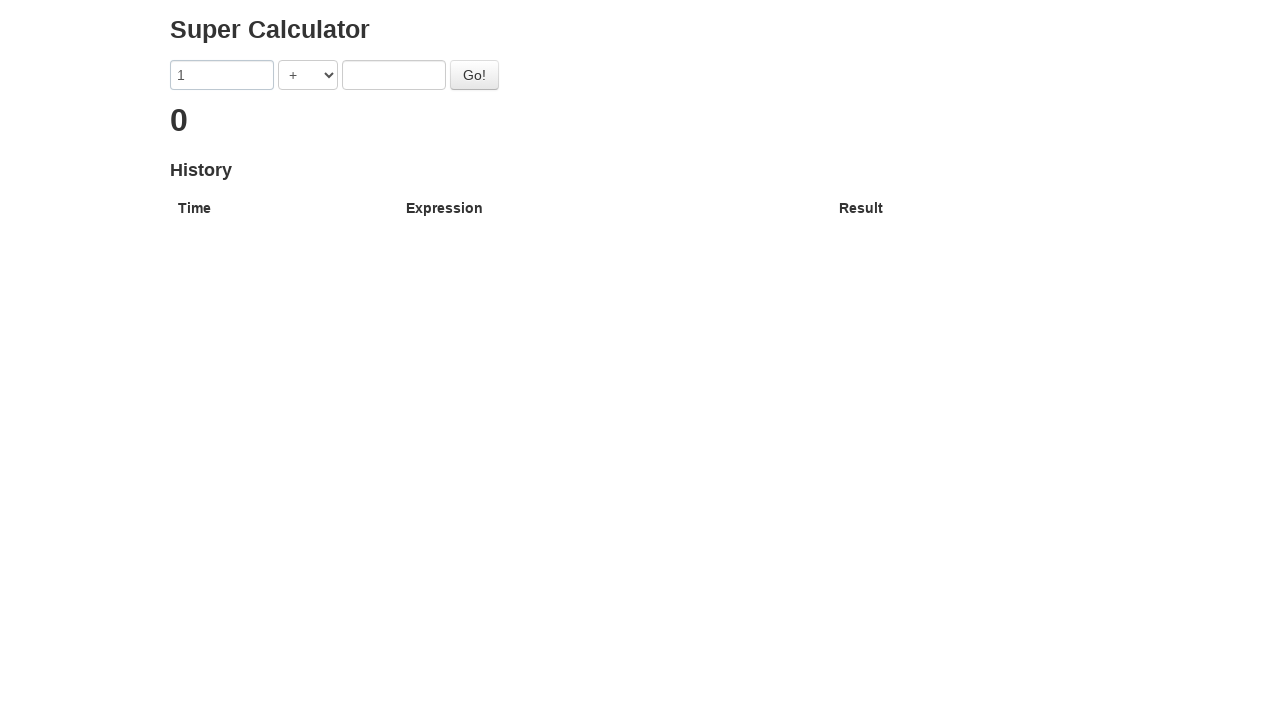

Filled second input field with '2' on [ng-model='second']
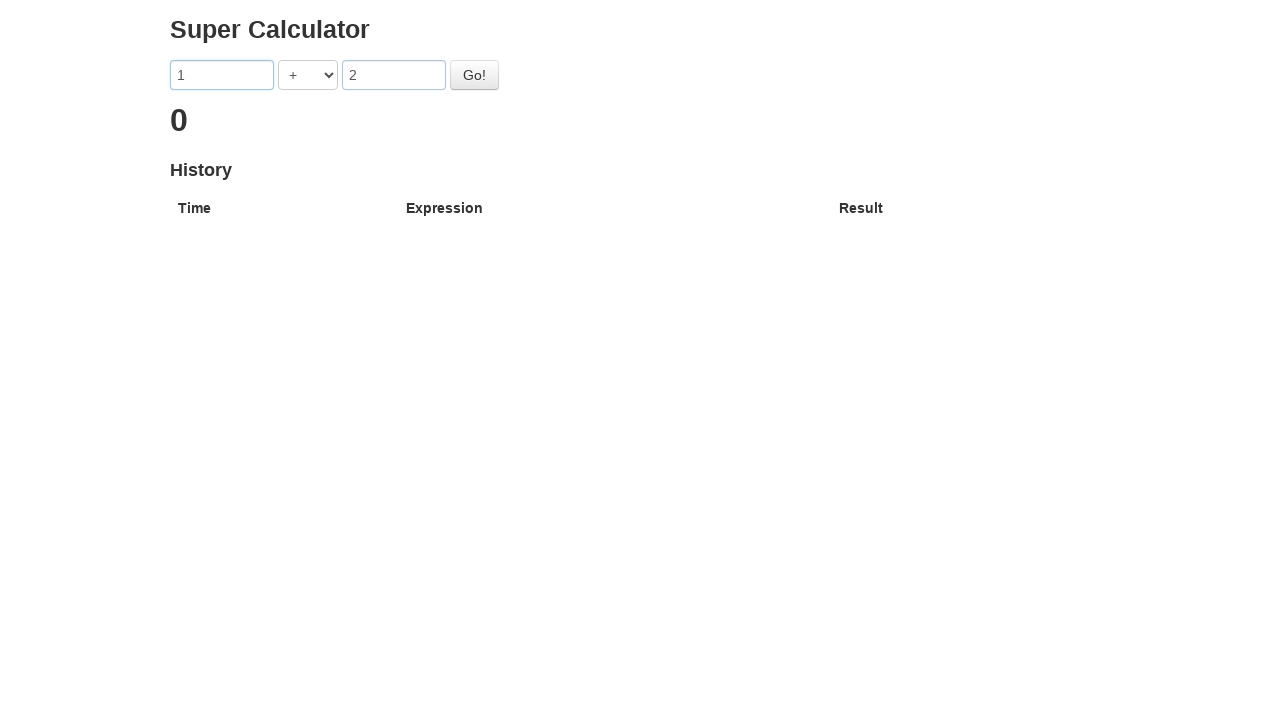

Clicked gobutton to perform first calculation at (474, 75) on #gobutton
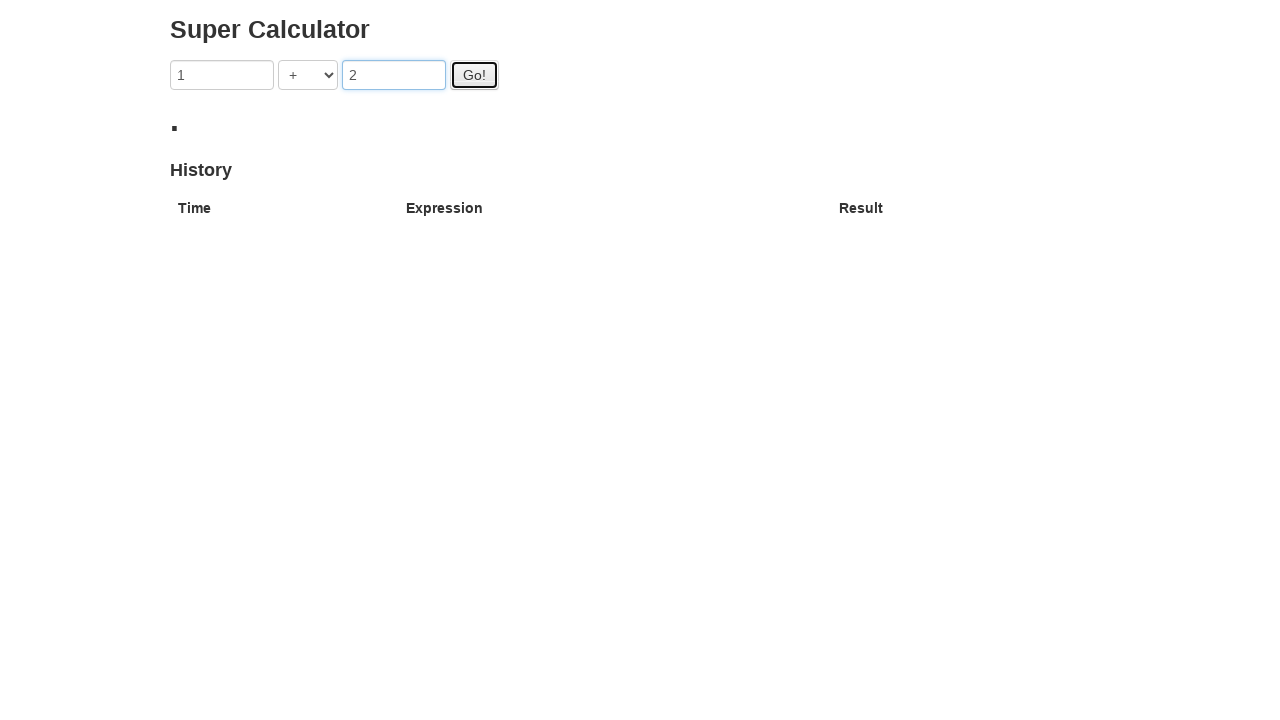

First calculation result appeared in history
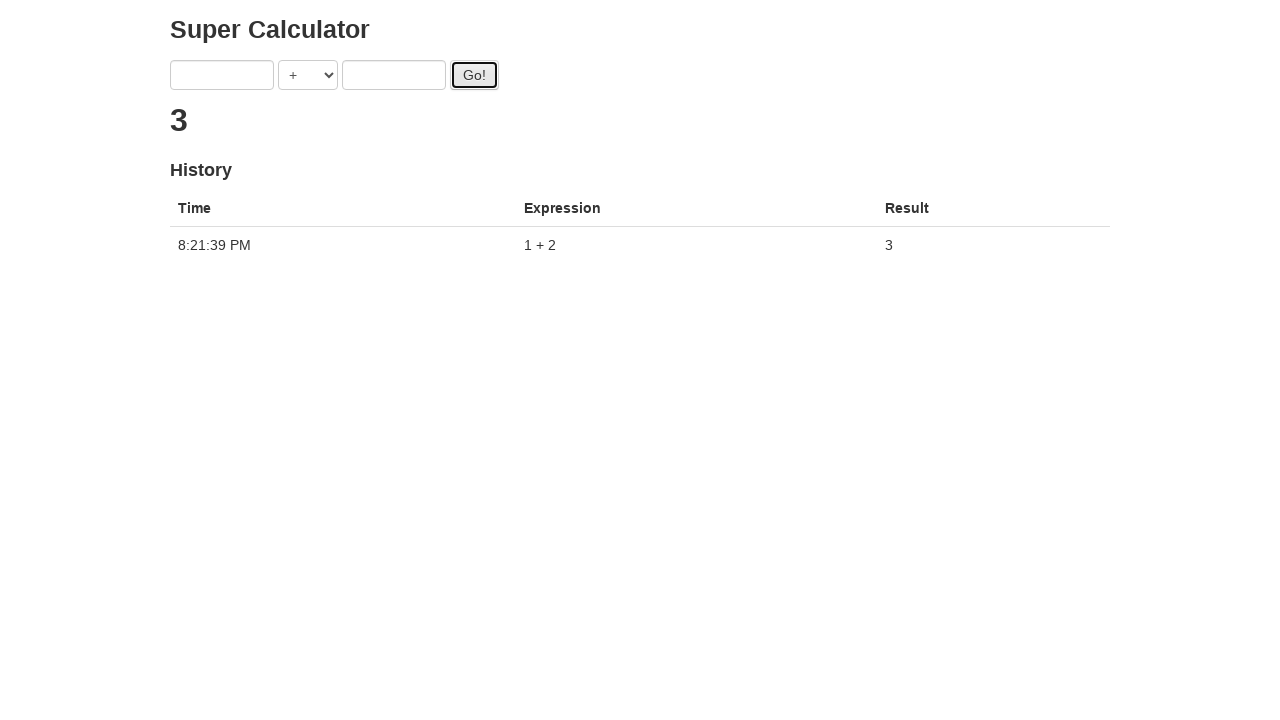

Filled first input field with '1' for second calculation on [ng-model='first']
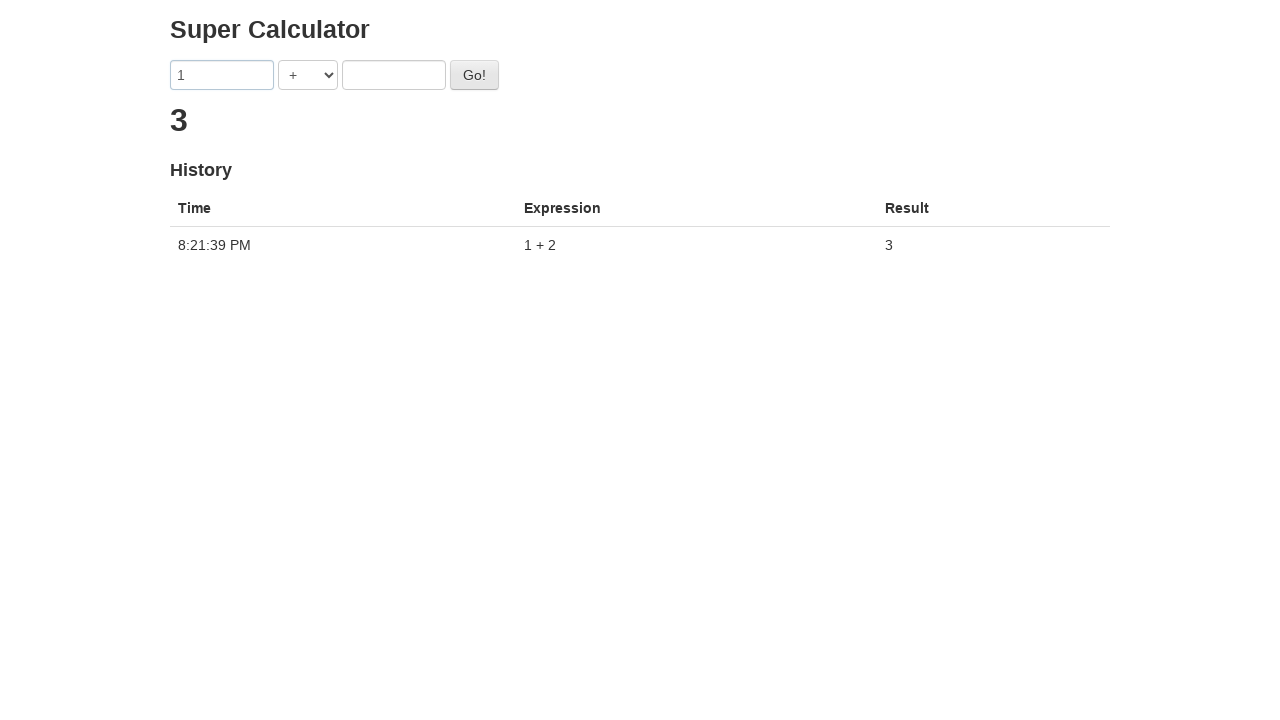

Filled second input field with '2' for second calculation on [ng-model='second']
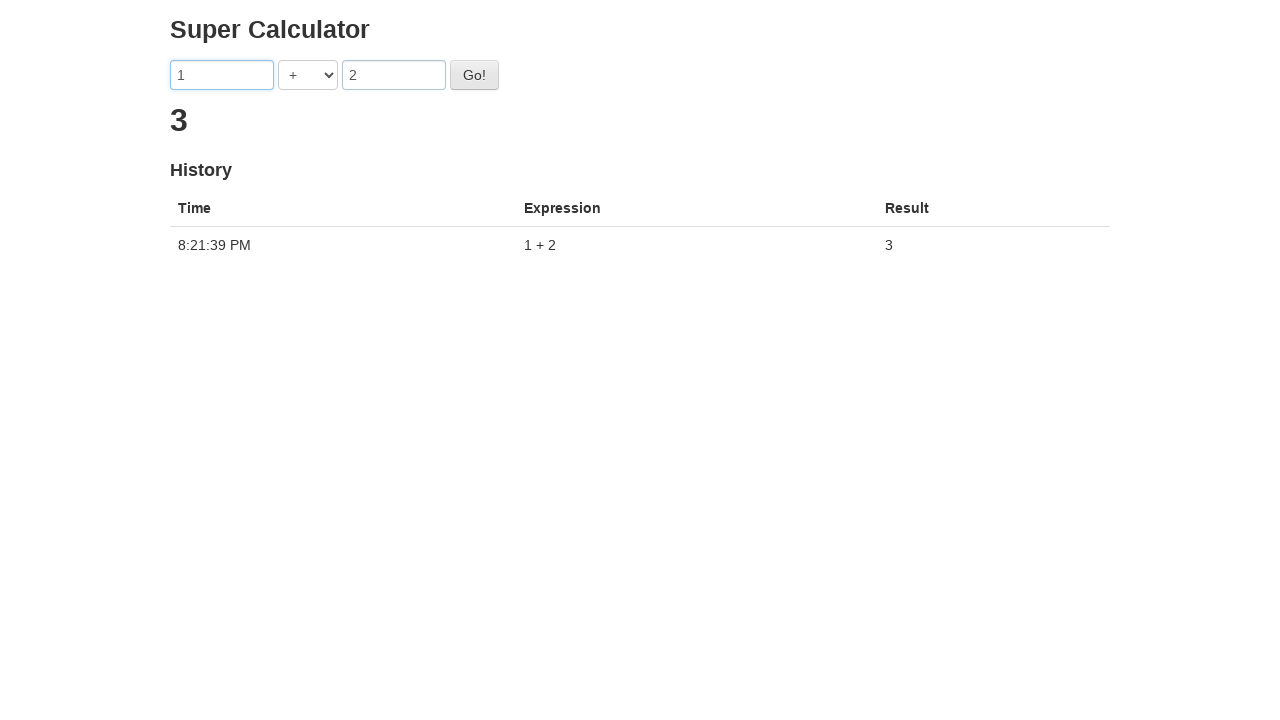

Clicked gobutton to perform second calculation at (474, 75) on #gobutton
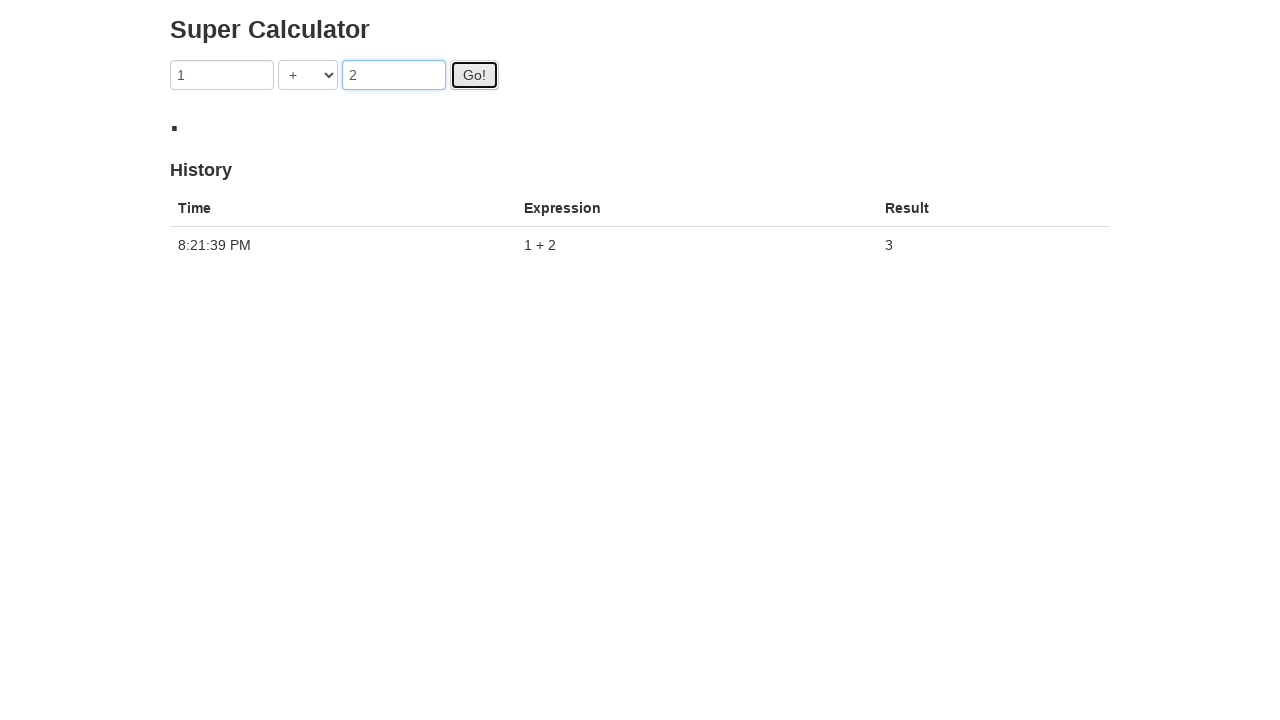

Second calculation result appeared in history, total actions is now 2
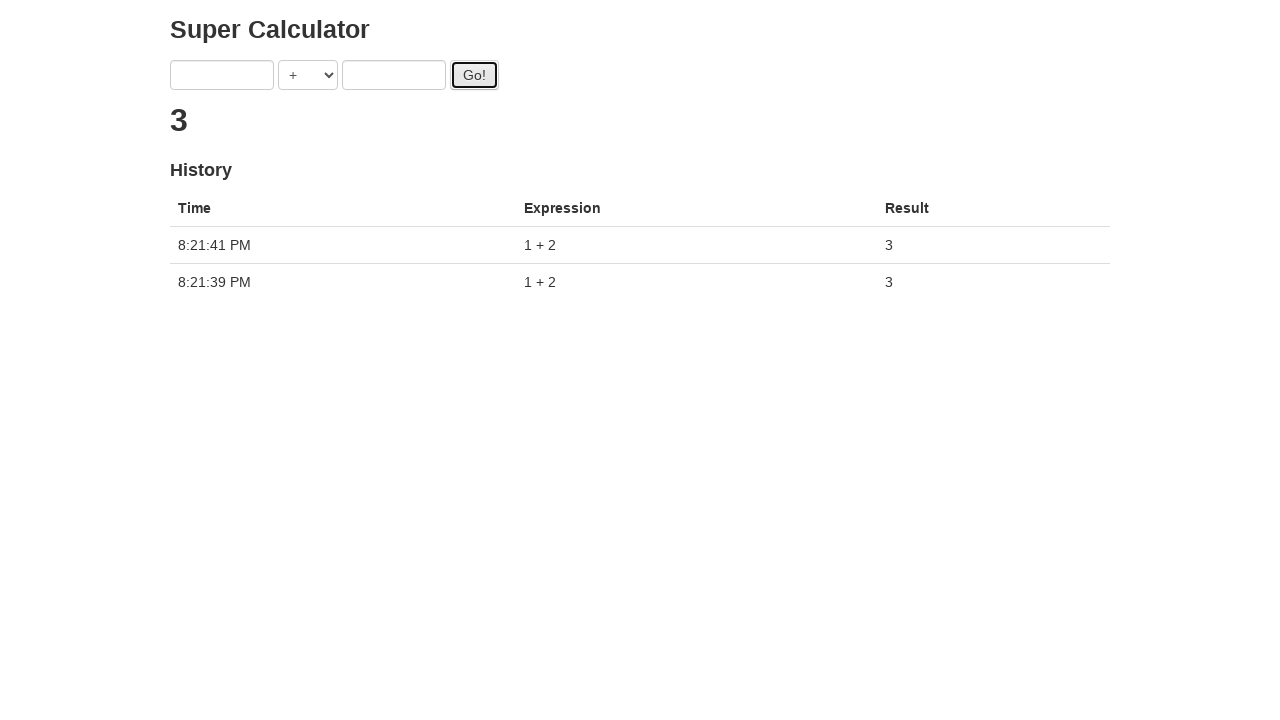

Located all history result elements
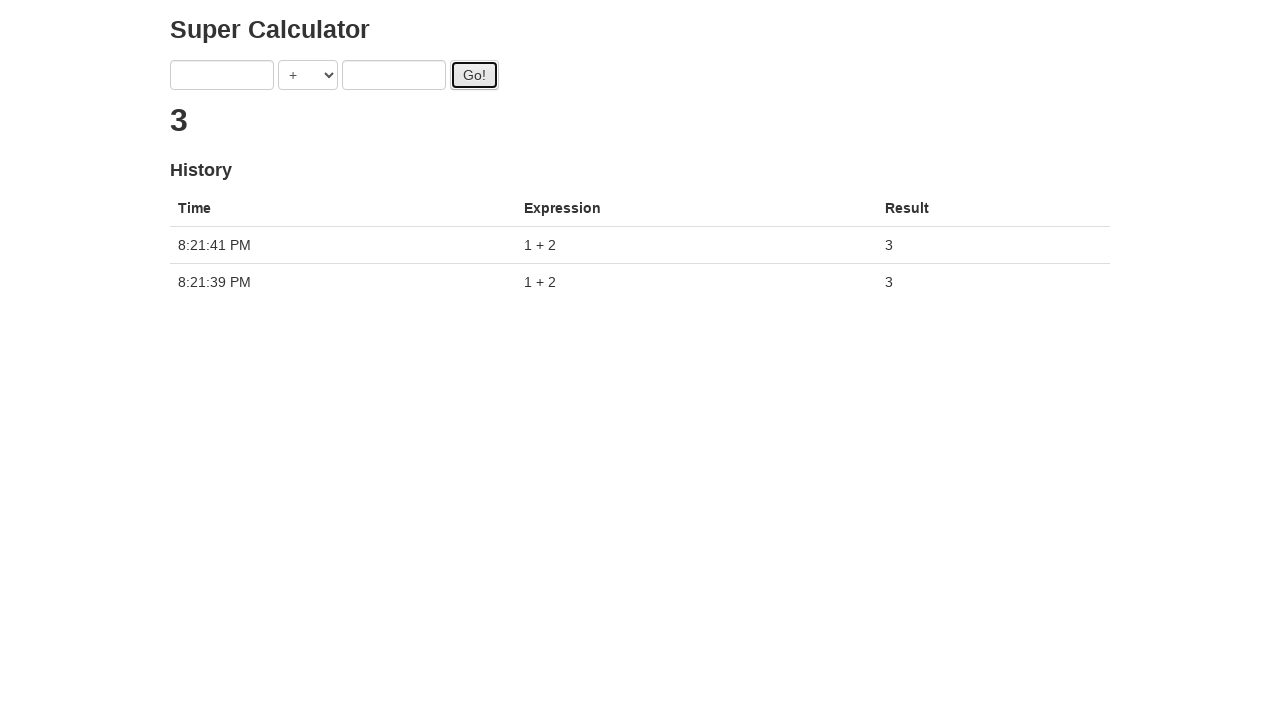

Verified that exactly 2 actions are recorded in history
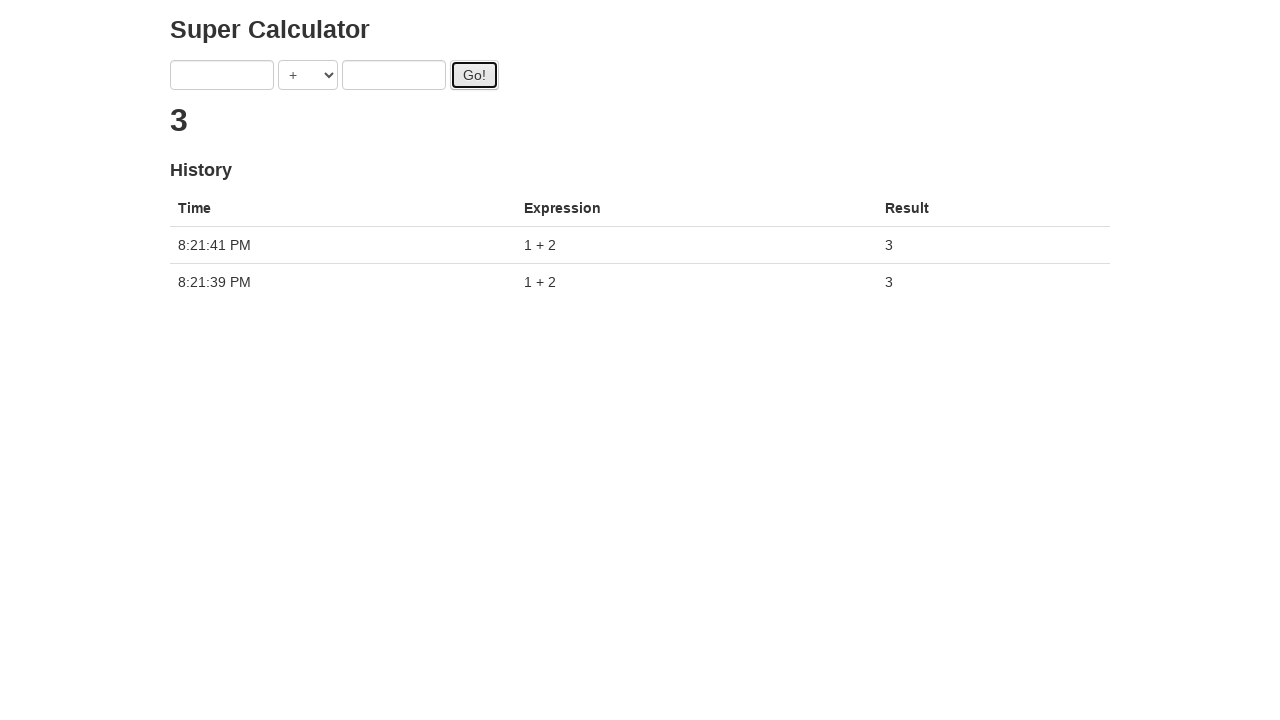

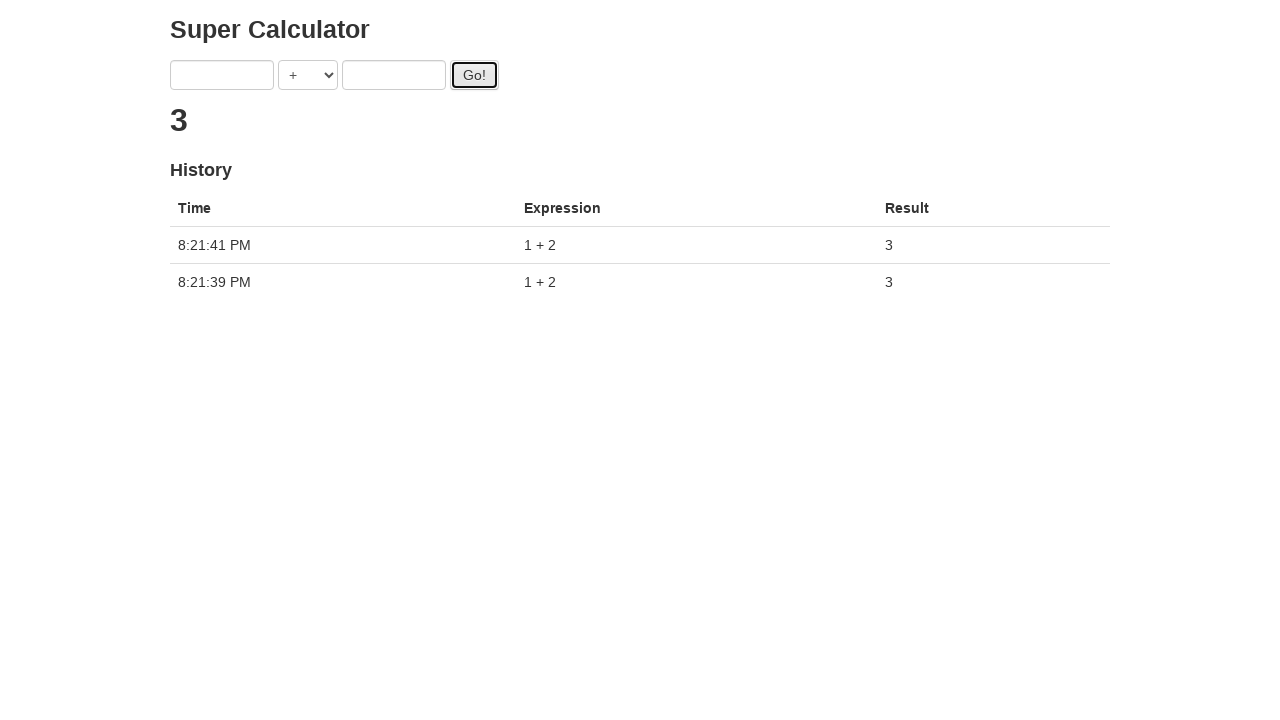